Tests right-click context menu functionality by right-clicking on an element, selecting an option from the context menu, and handling the resulting alert

Starting URL: http://swisnl.github.io/jQuery-contextMenu/demo.html

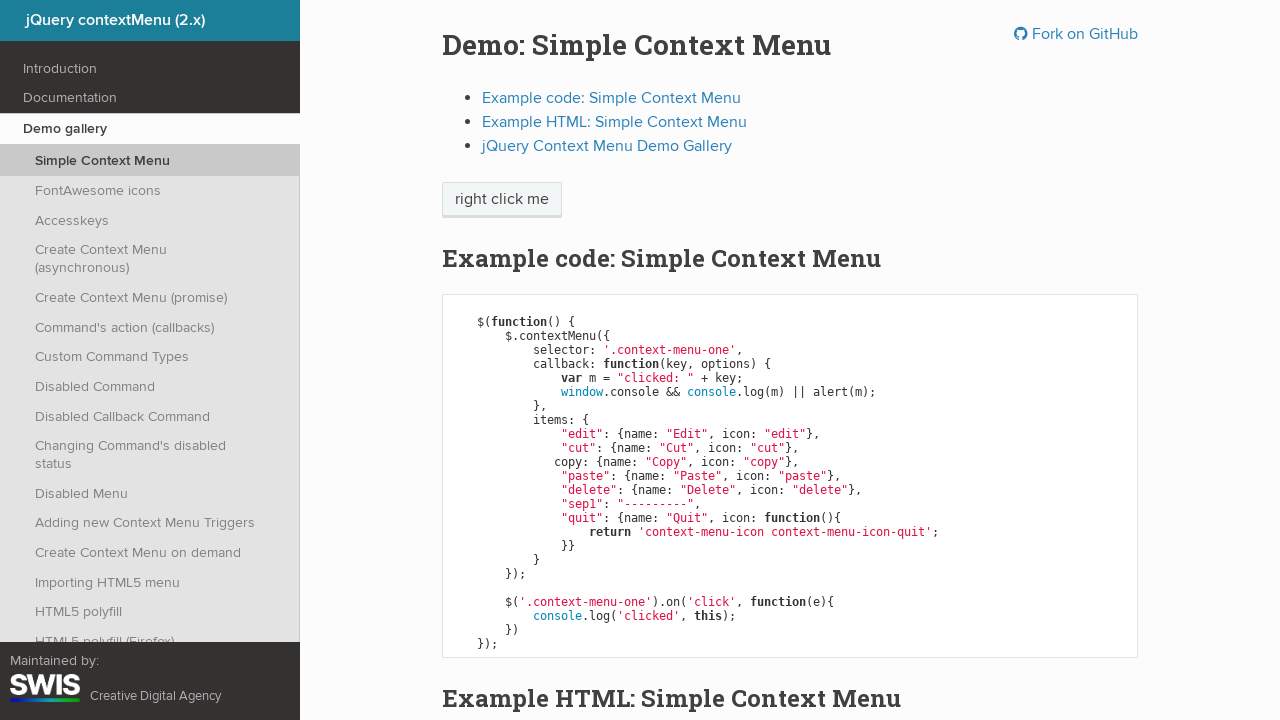

Located the button element for right-click
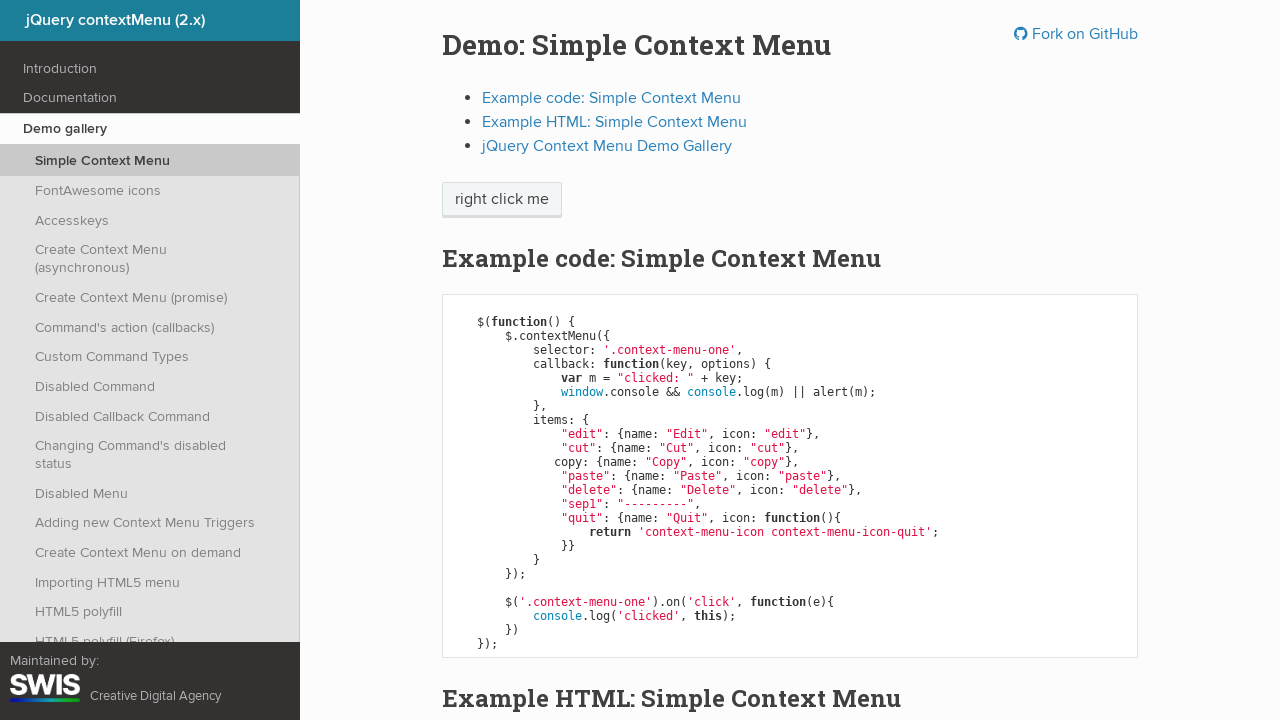

Right-clicked on the button element at (502, 200) on xpath=/html/body/div/section/div/div/div/p/span
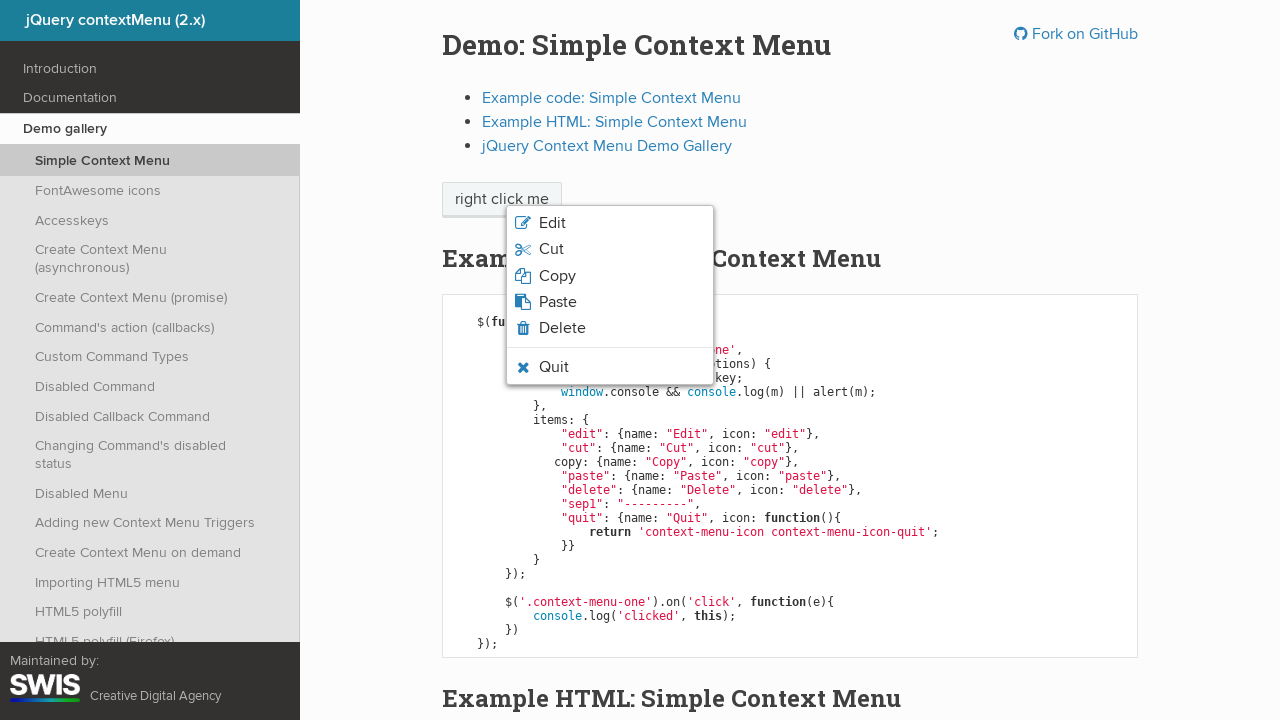

Clicked COPY option from context menu at (610, 276) on xpath=/html/body/ul/li[3]
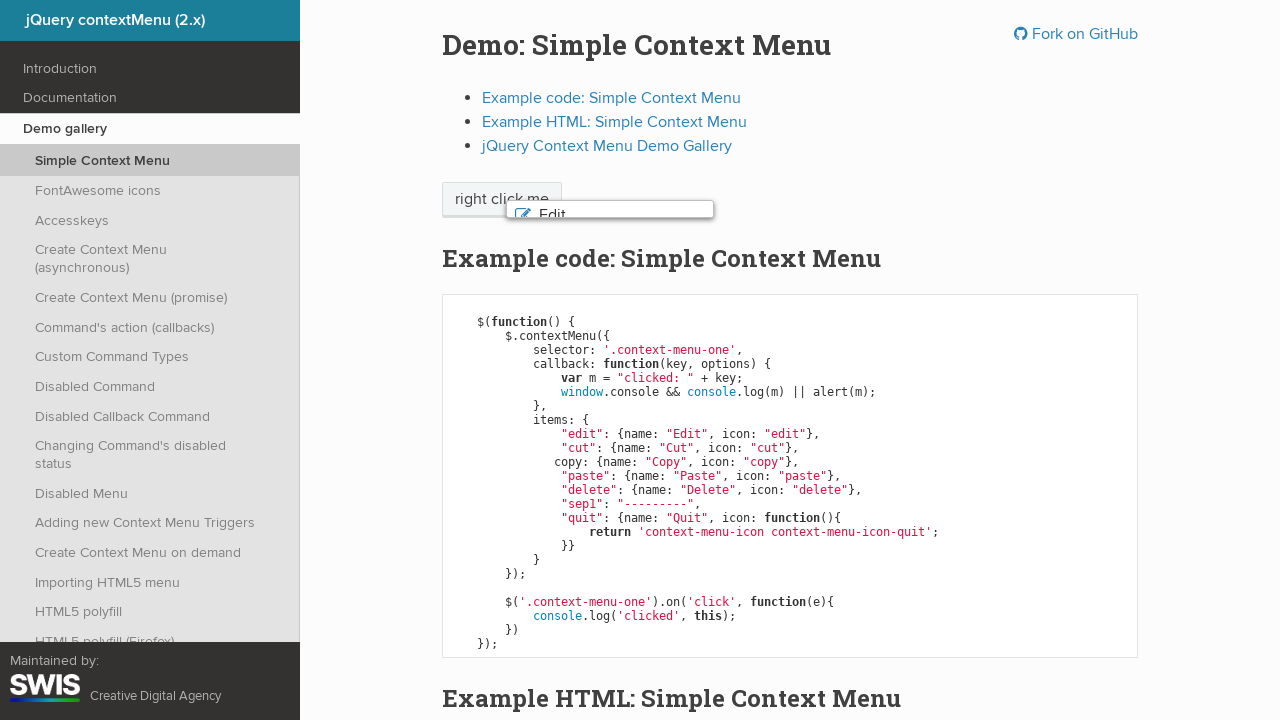

Set up alert dialog handler to accept alerts
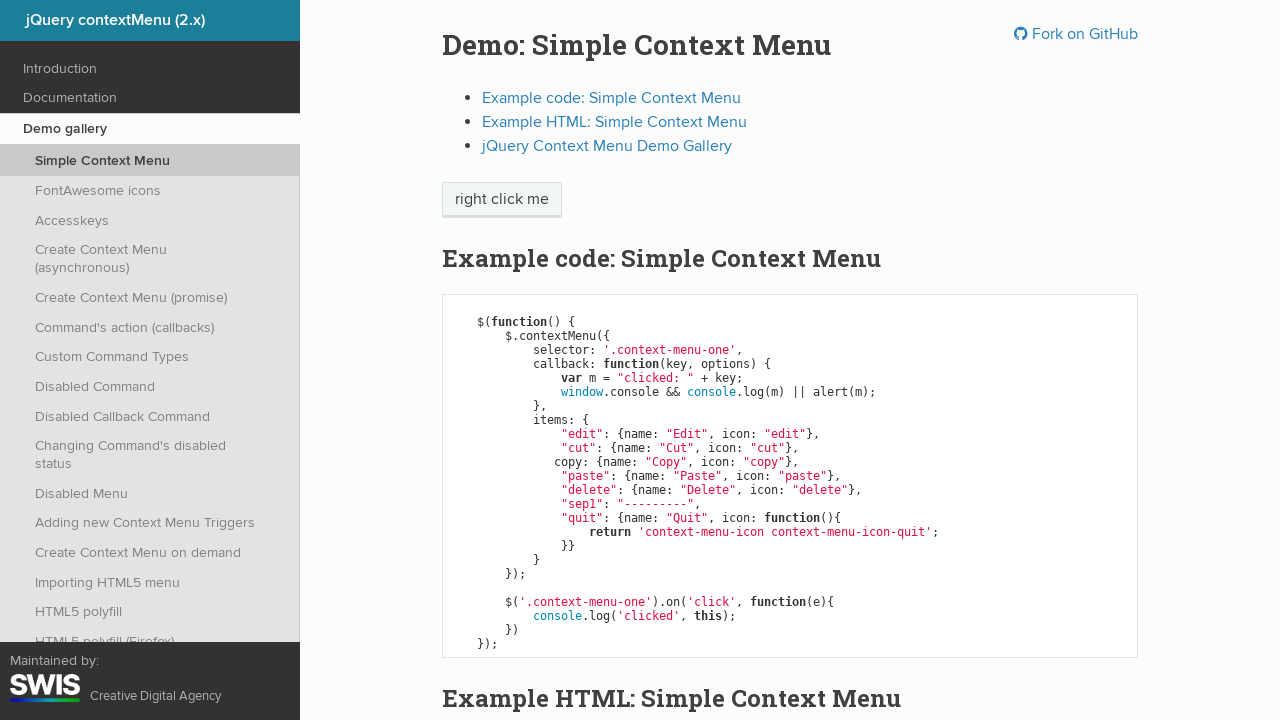

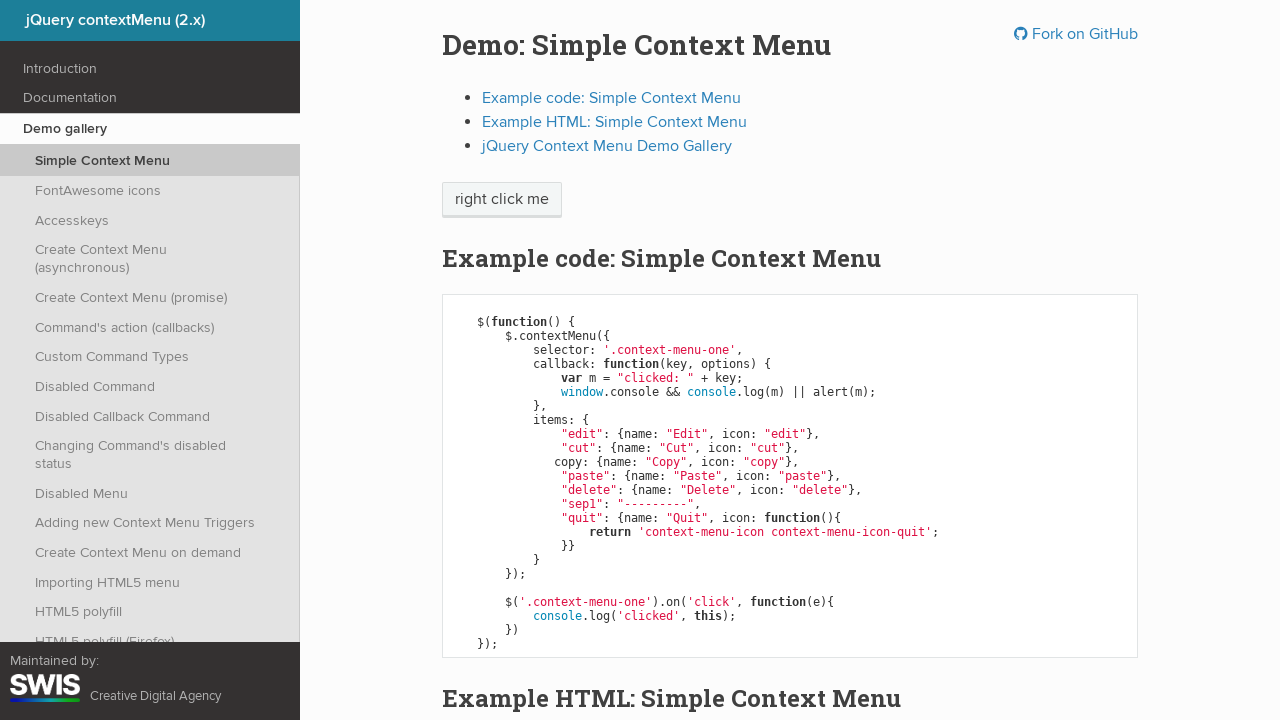